Tests the OpenCart registration form by filling out all required fields (first name, last name, email, telephone, password, confirm password) and checking the agreement checkbox using keyboard navigation.

Starting URL: https://naveenautomationlabs.com/opencart/index.php?route=account/register

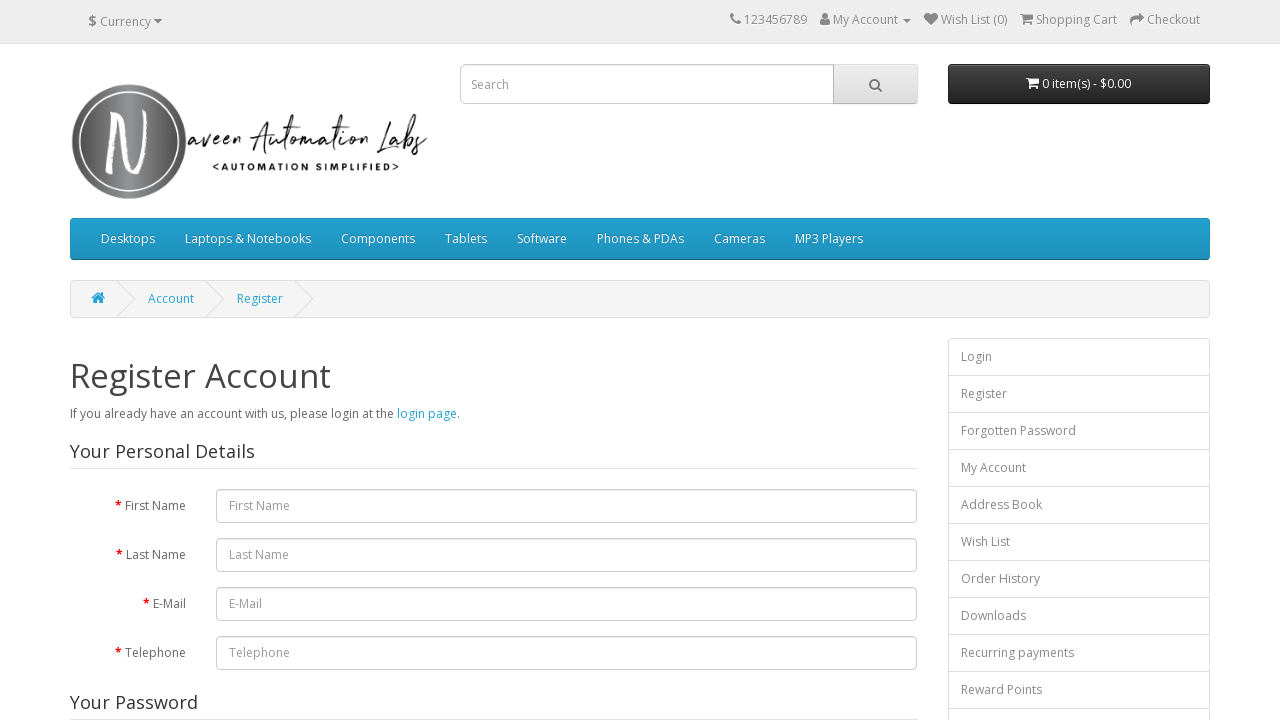

Filled first name field with 'Michael' on #input-firstname
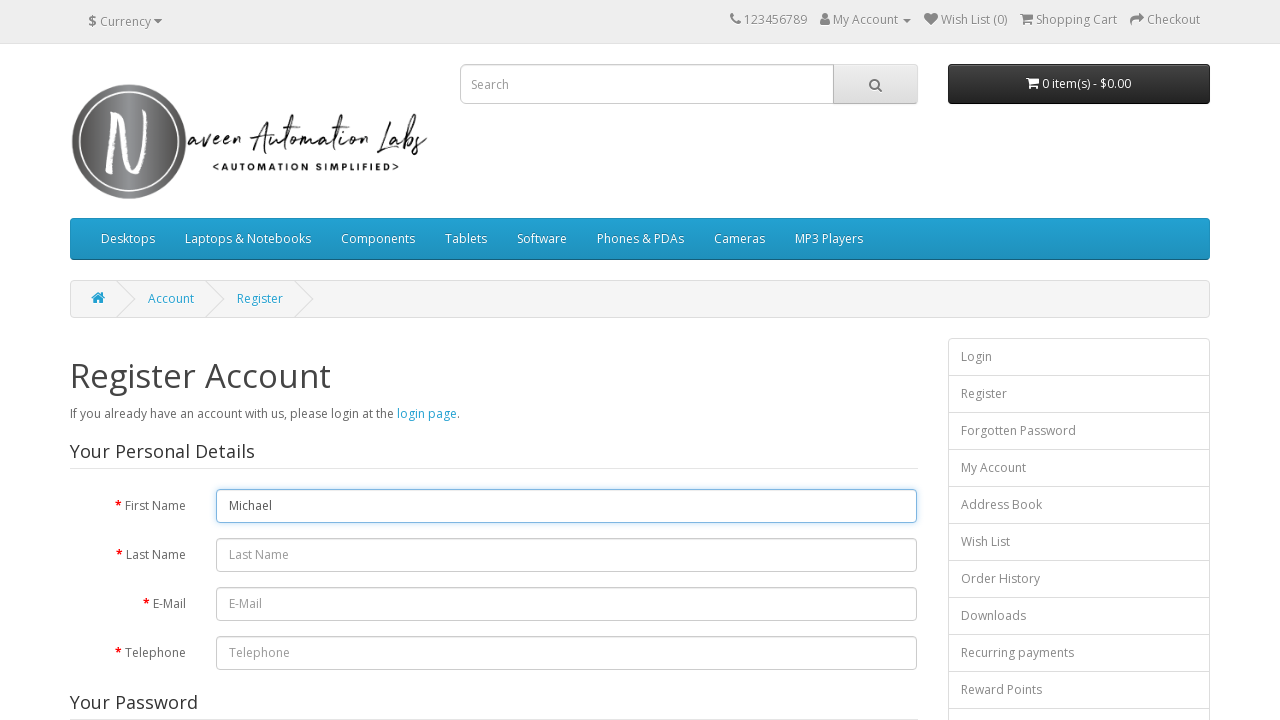

Filled last name field with 'Thompson' on #input-lastname
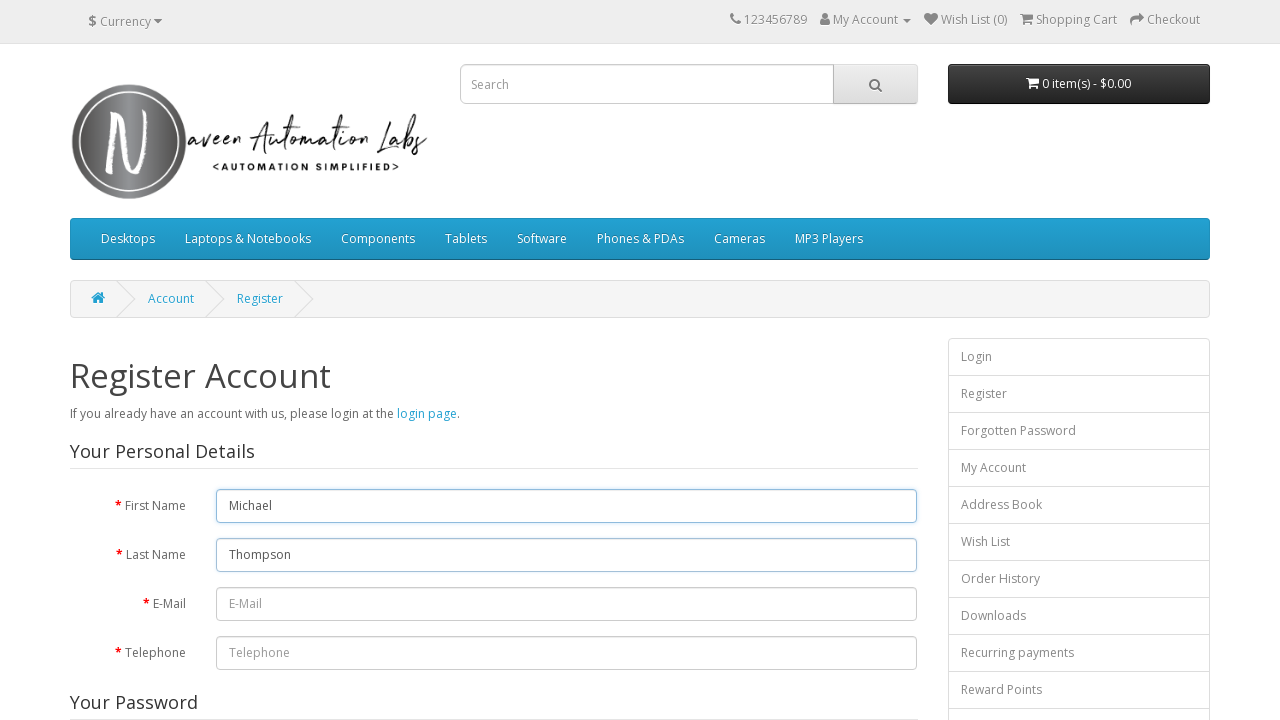

Filled email field with 'michael.thompson.7392@yopmail.com' on #input-email
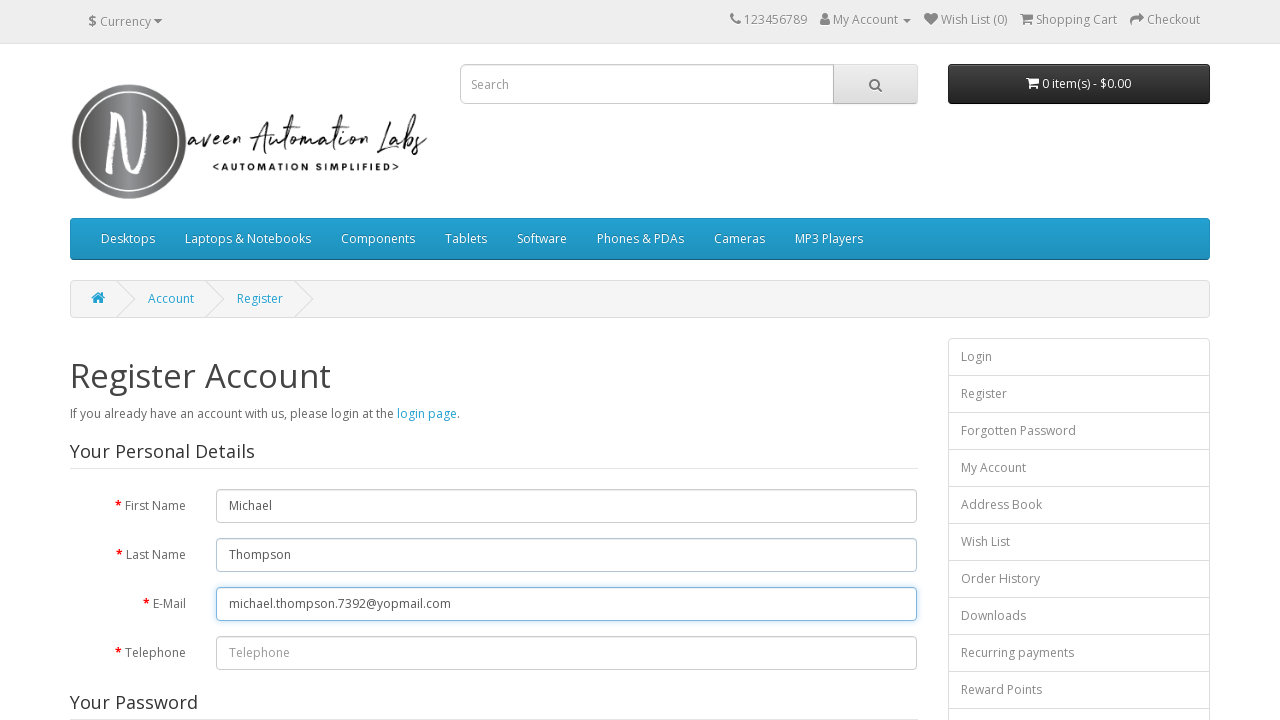

Filled telephone field with '5551234567' on #input-telephone
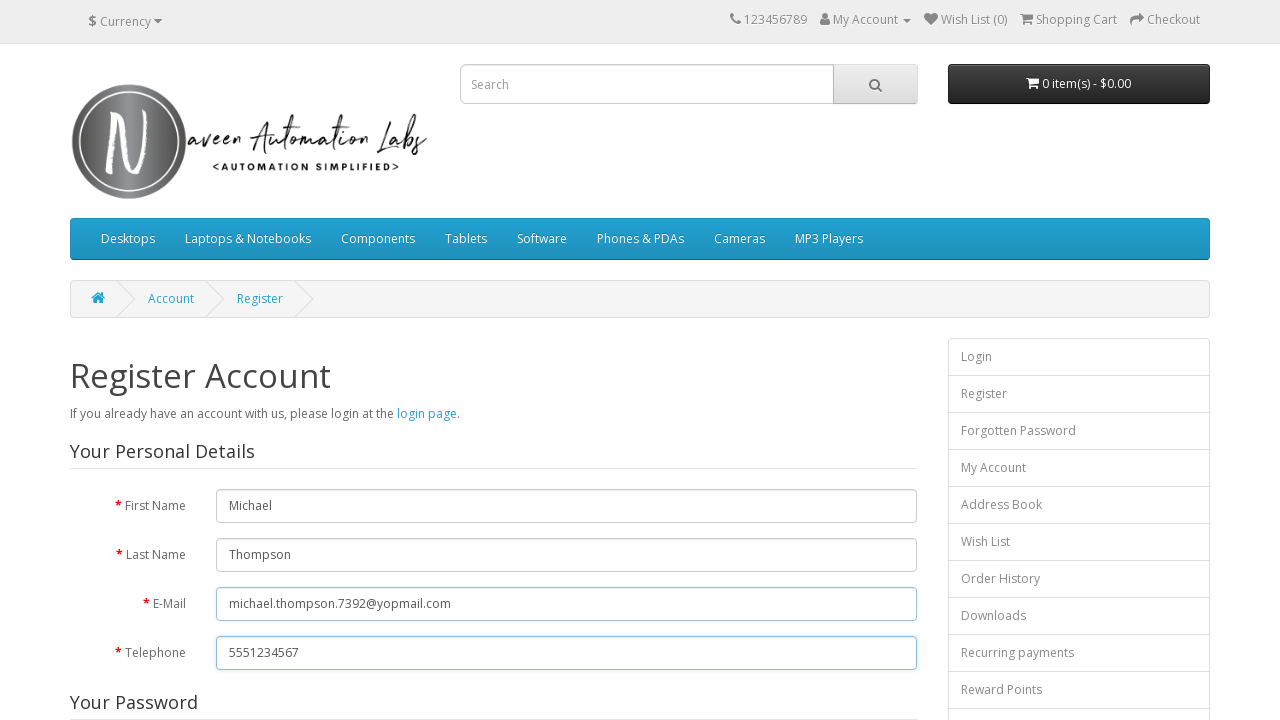

Filled password field with 'TestPass@987' on #input-password
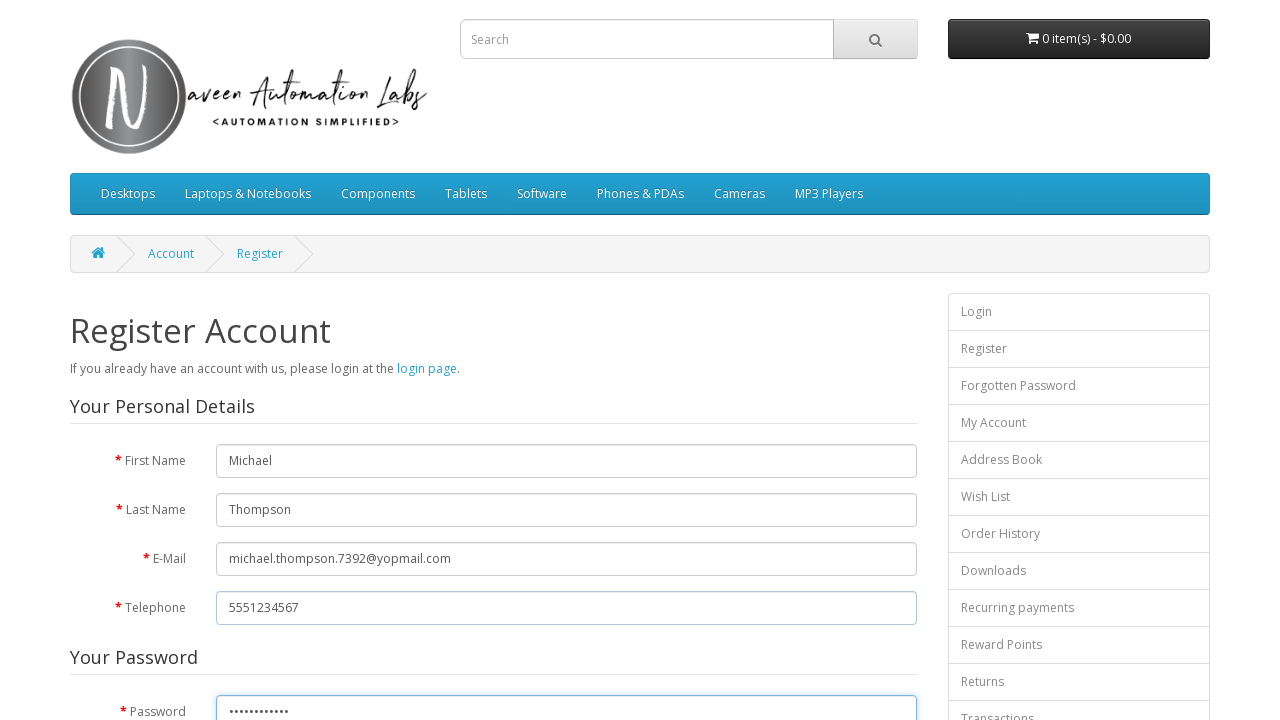

Filled confirm password field with 'TestPass@987' on #input-confirm
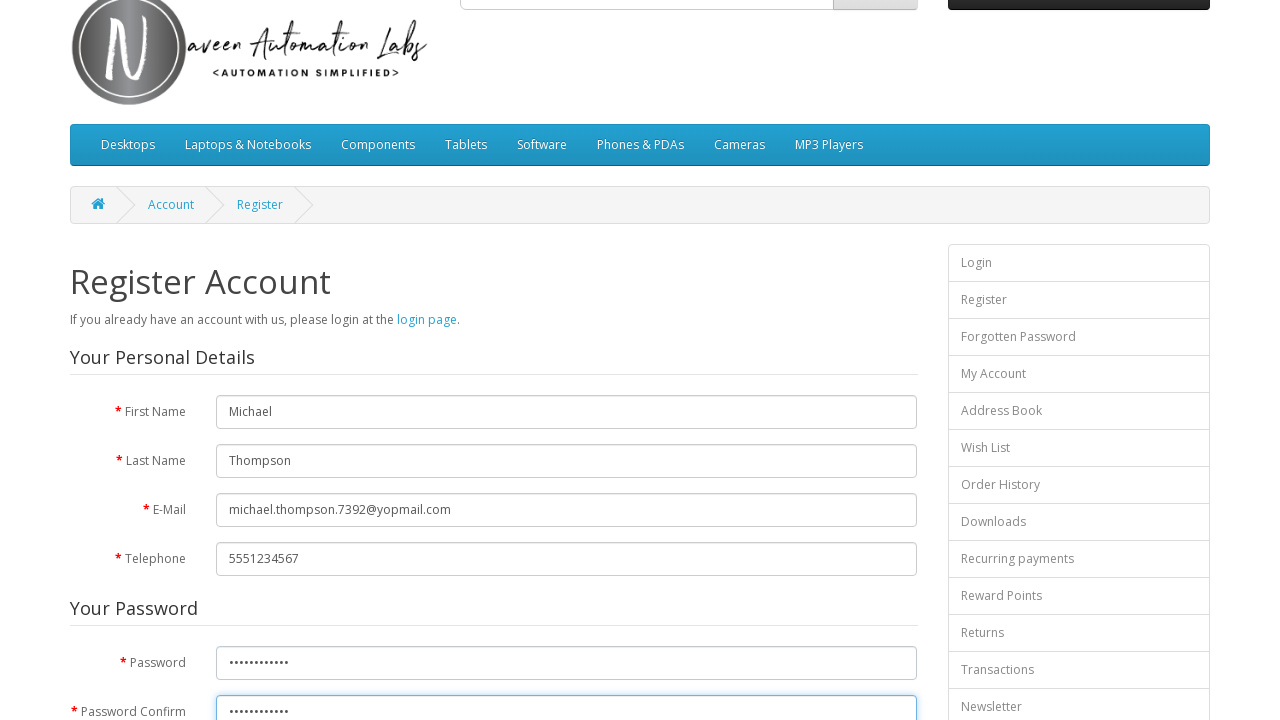

Checked the privacy policy agreement checkbox at (825, 424) on input[name='agree']
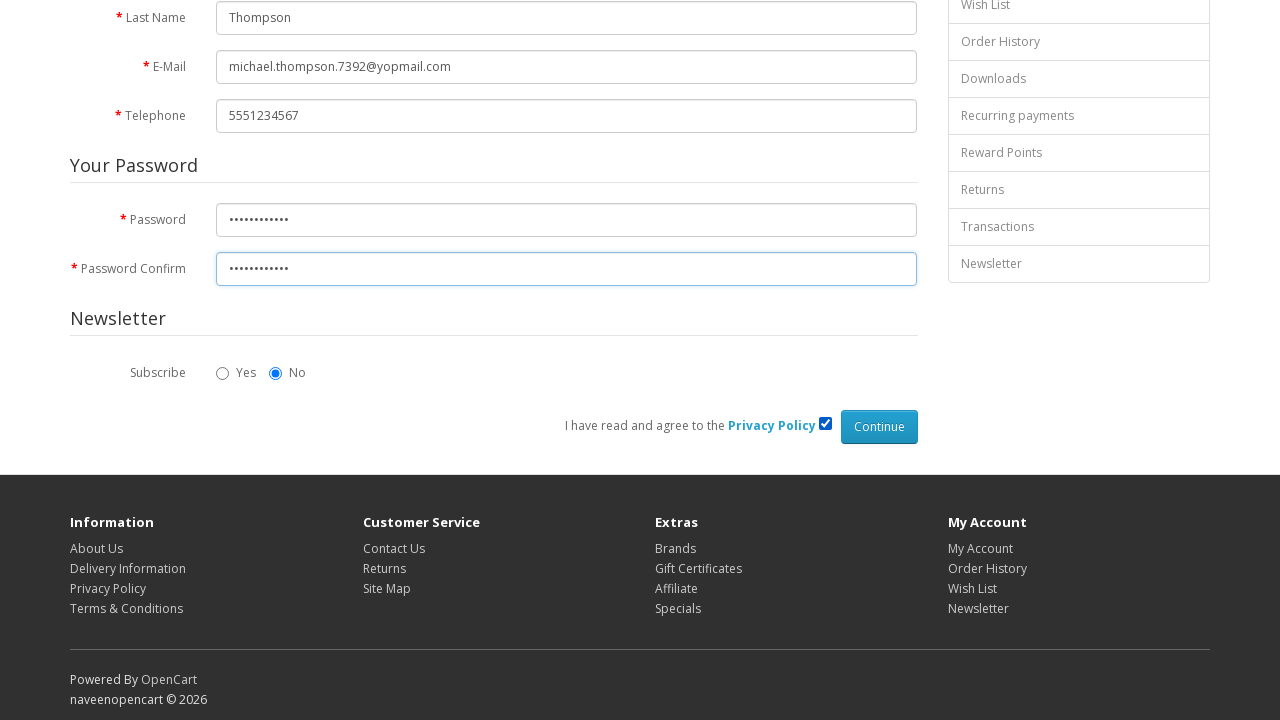

Clicked the Continue button to submit the registration form at (879, 427) on input[type='submit'][value='Continue']
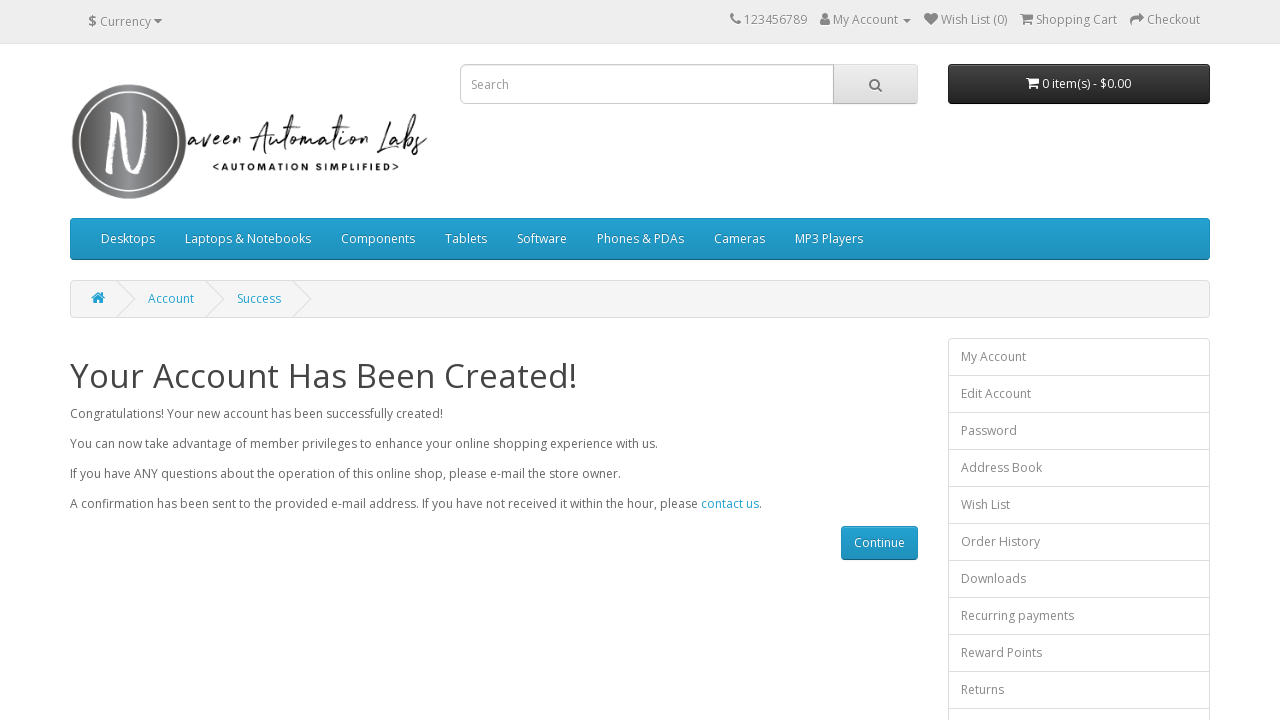

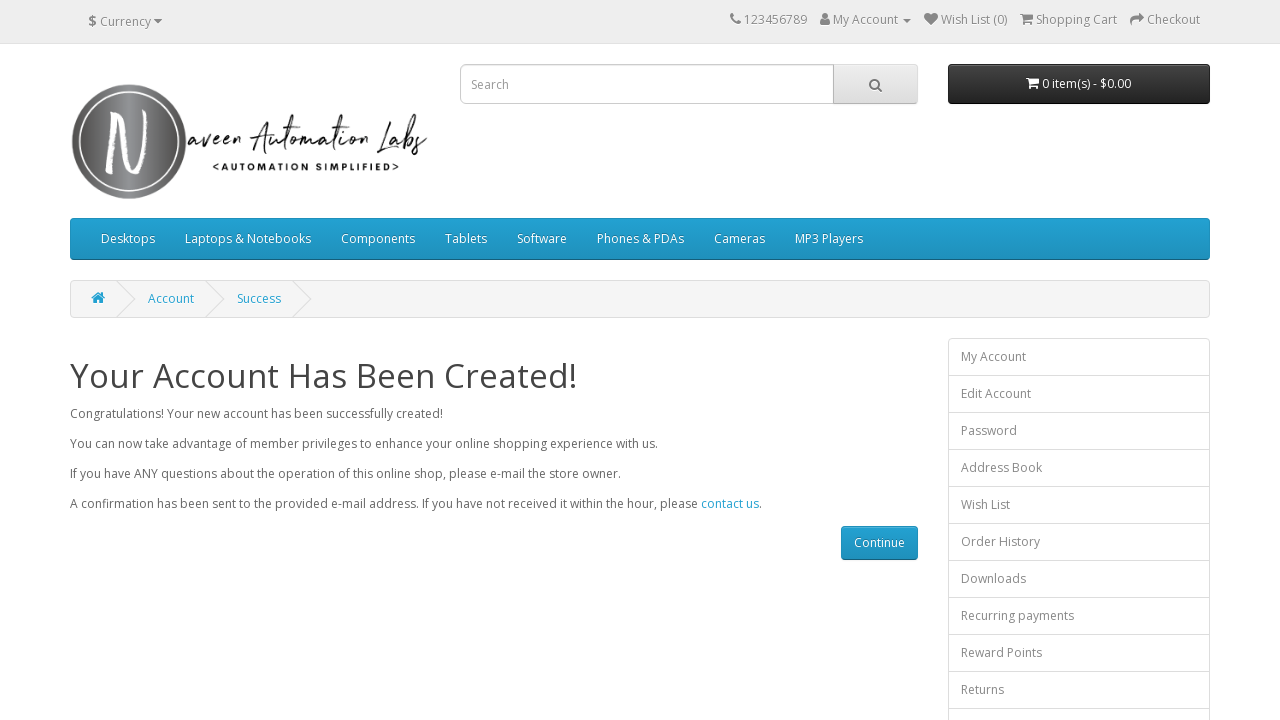